Tests table sorting functionality by clicking on the first column header and verifying that the displayed items are sorted alphabetically.

Starting URL: https://rahulshettyacademy.com/seleniumPractise/#/offers

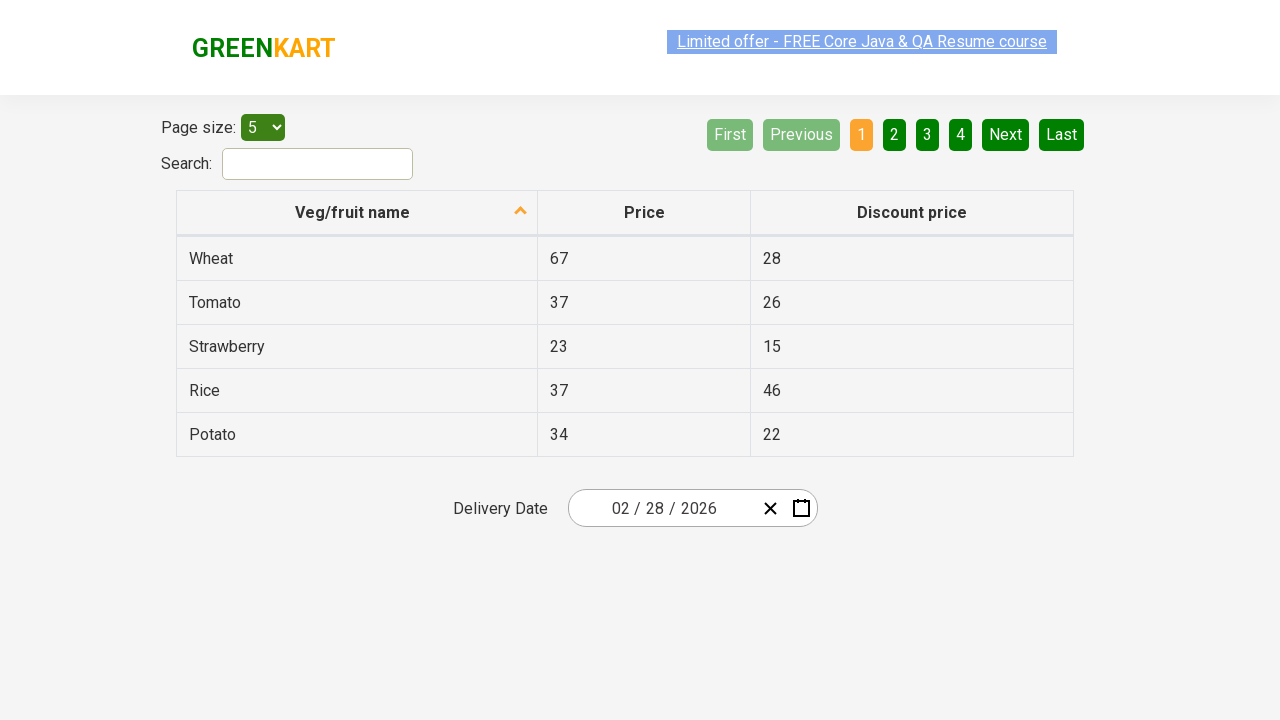

Clicked on the first column header to sort the table at (357, 213) on xpath=//tr/th[1]
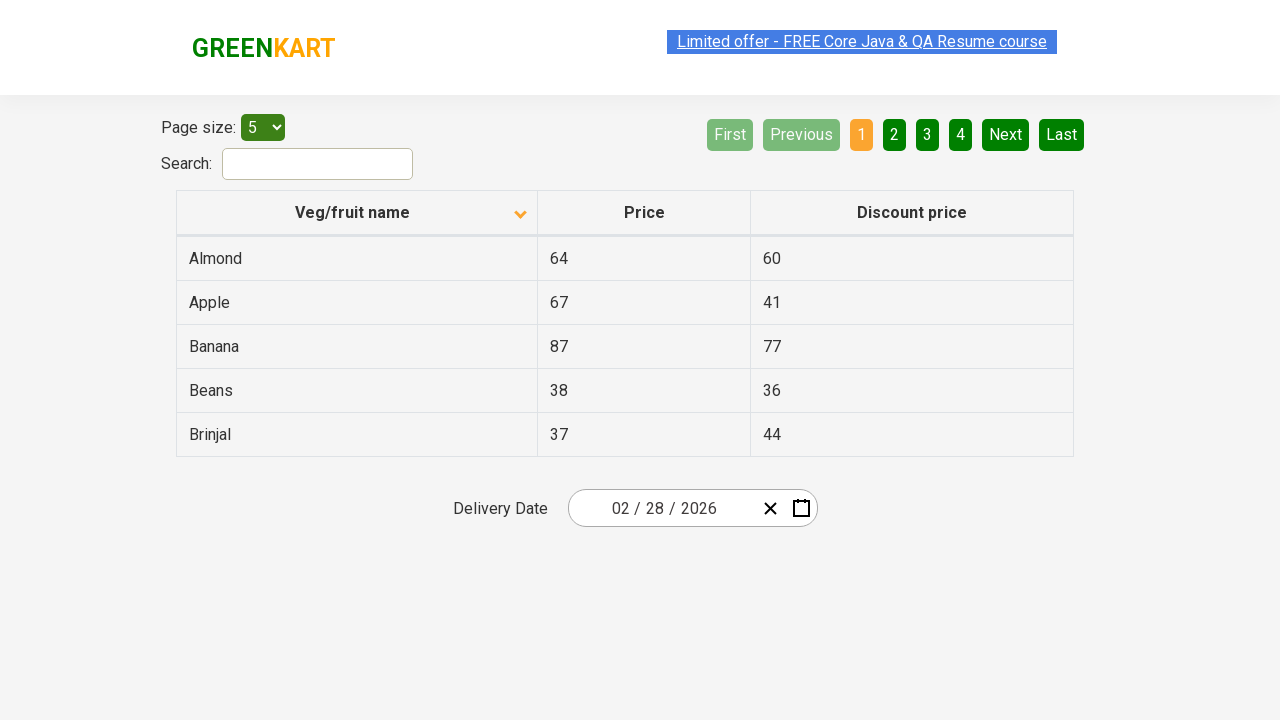

Table data loaded and first column cells are now present
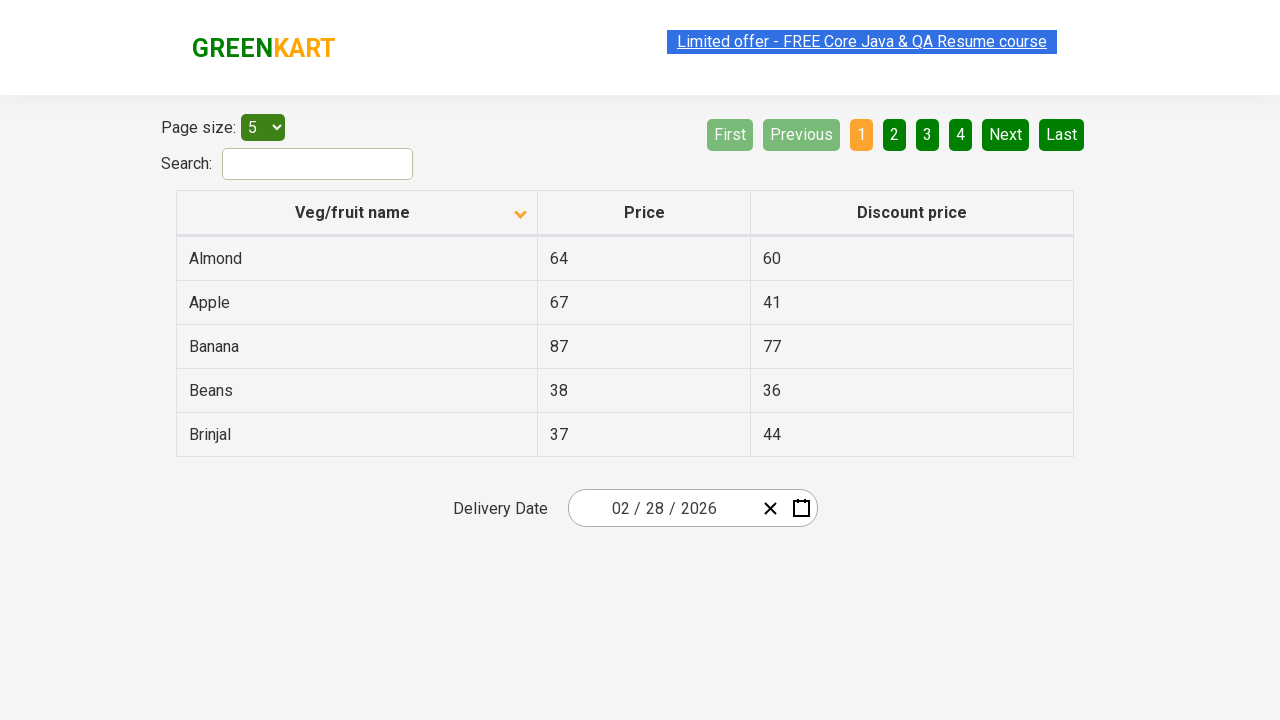

Retrieved all elements from the first column
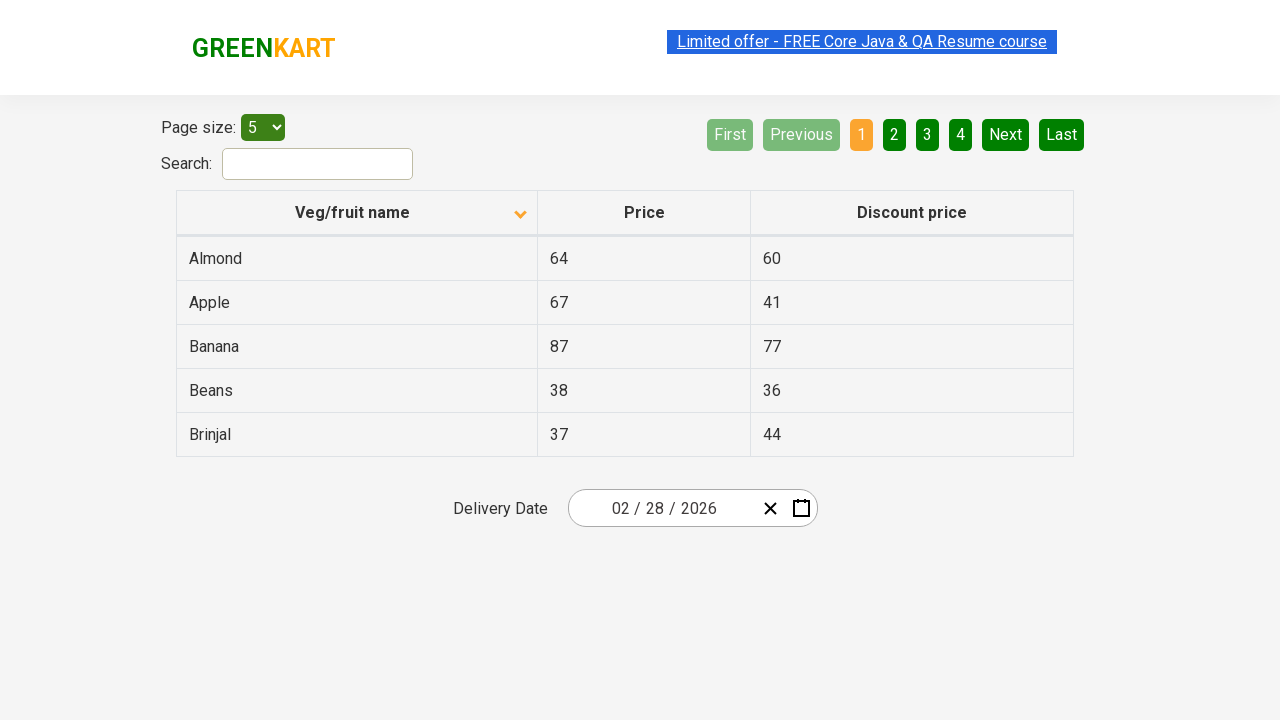

Extracted text content from 5 first column cells
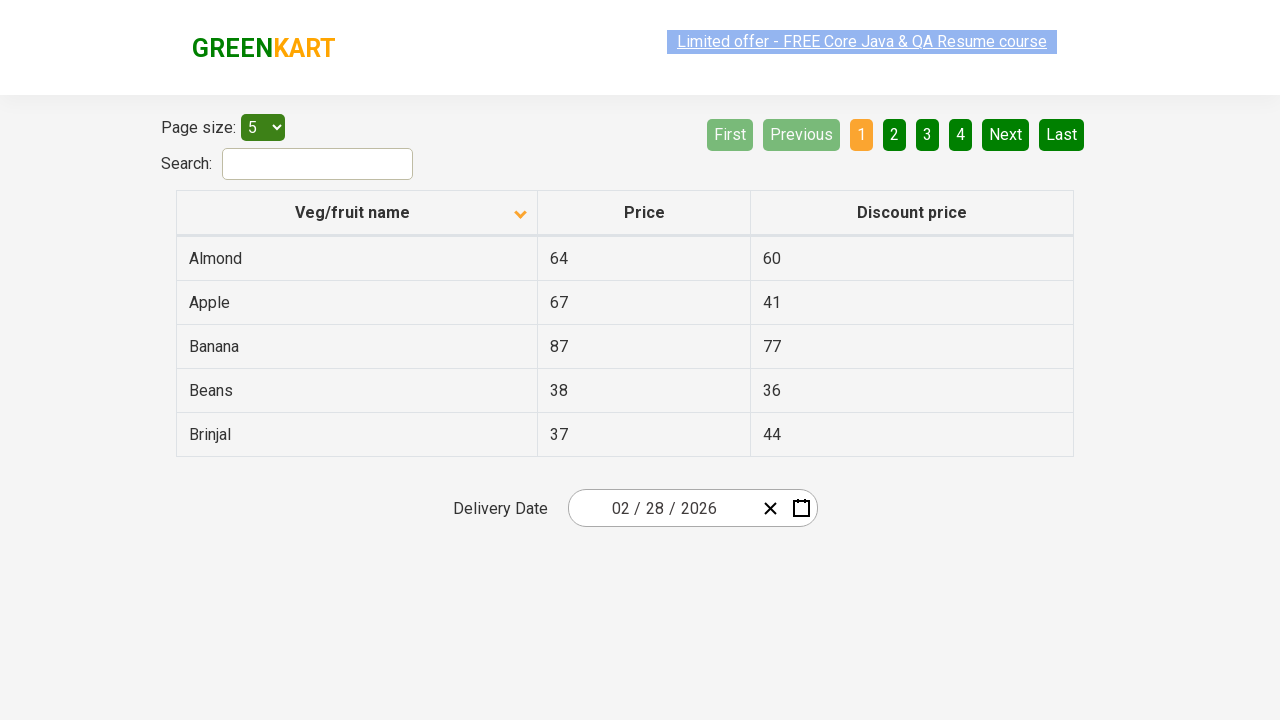

Created alphabetically sorted version of the extracted column data
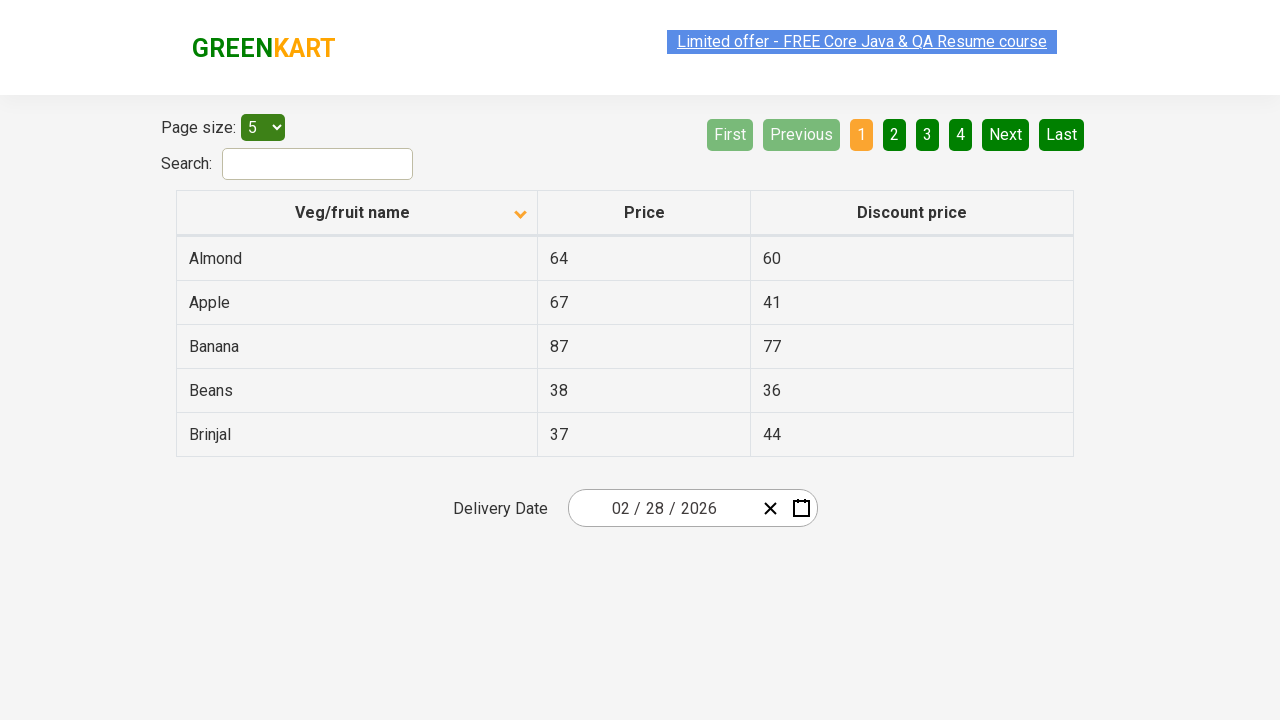

Verified that the displayed items are sorted alphabetically - assertion passed
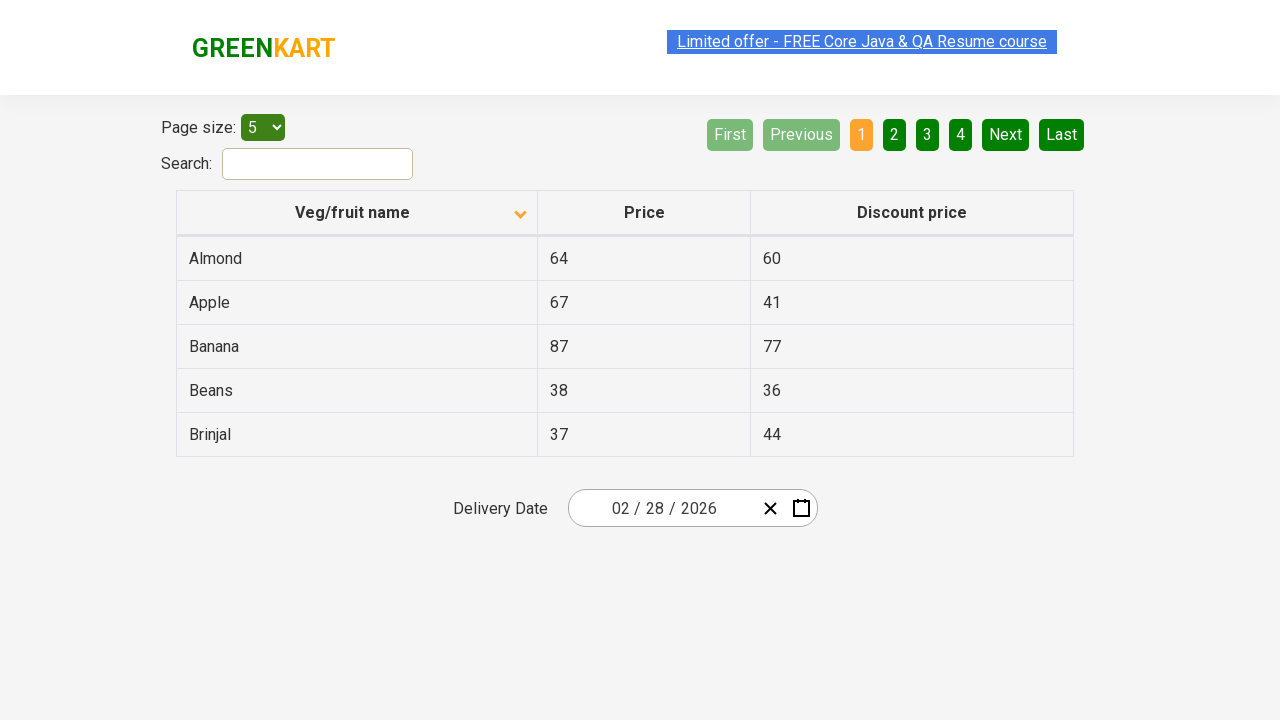

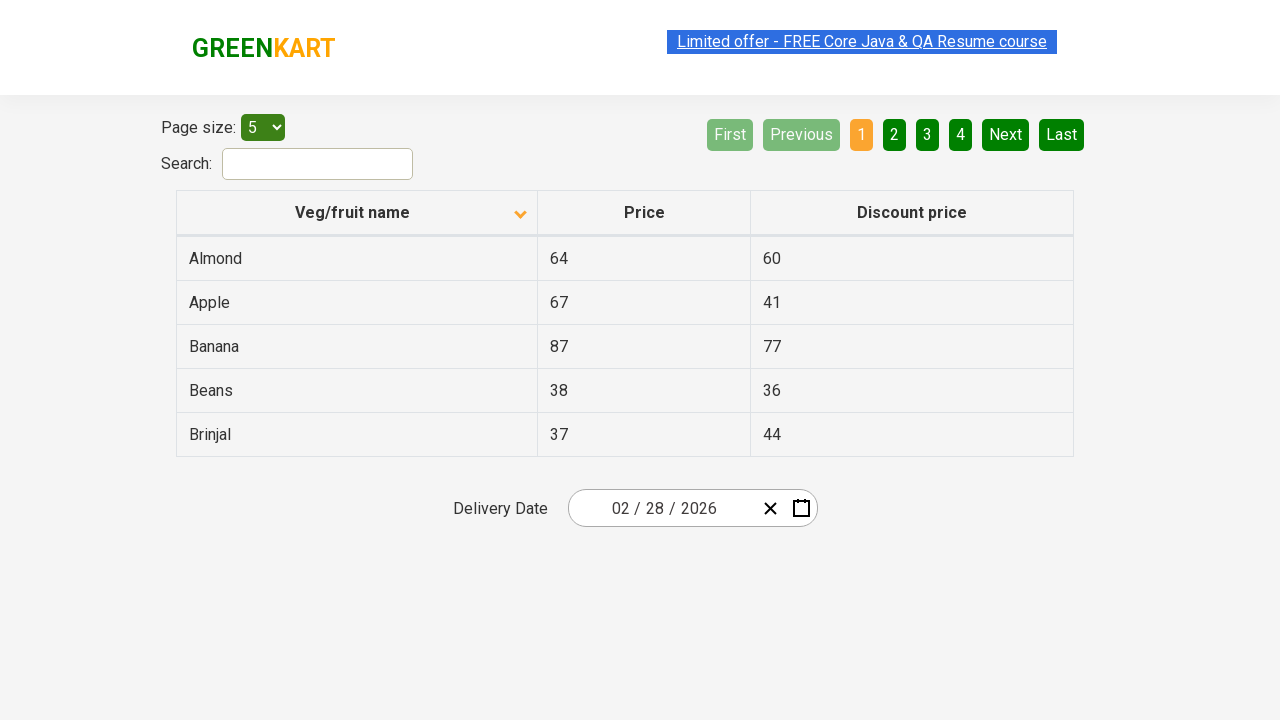